Tests browser window handling by clicking a link that opens a new window and capturing the window handles

Starting URL: https://the-internet.herokuapp.com/windows

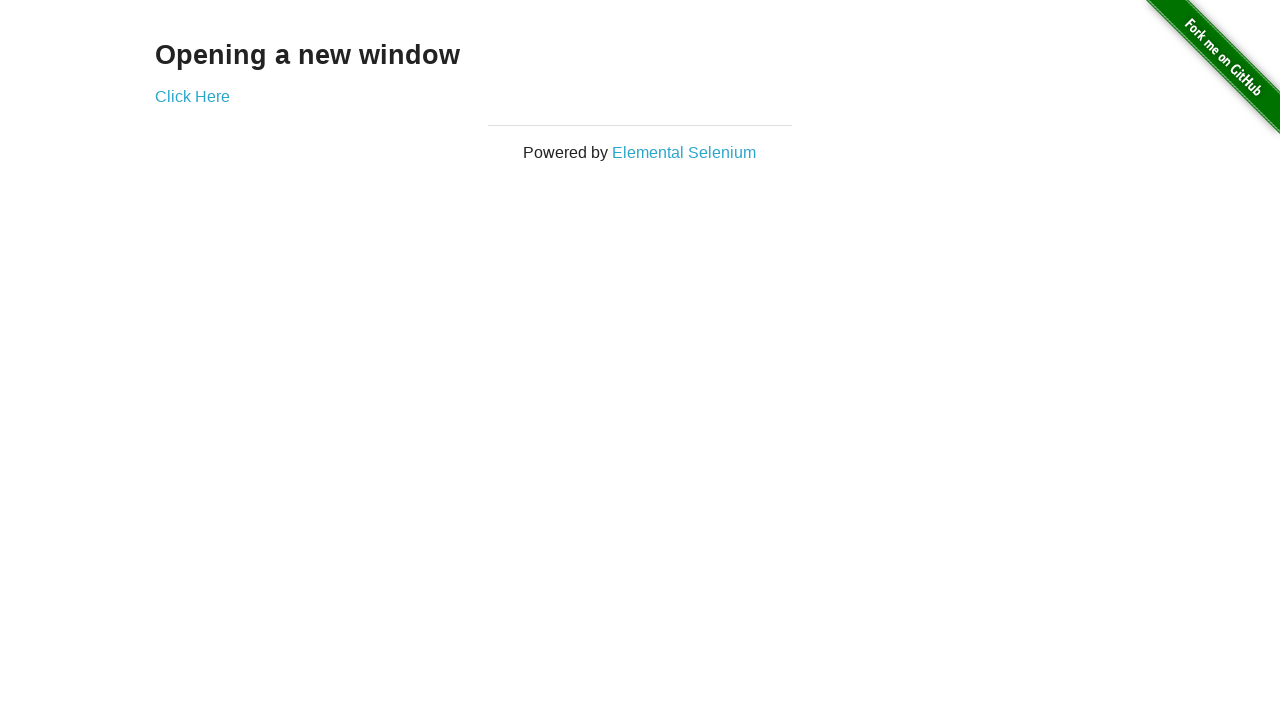

Stored reference to parent page (main window)
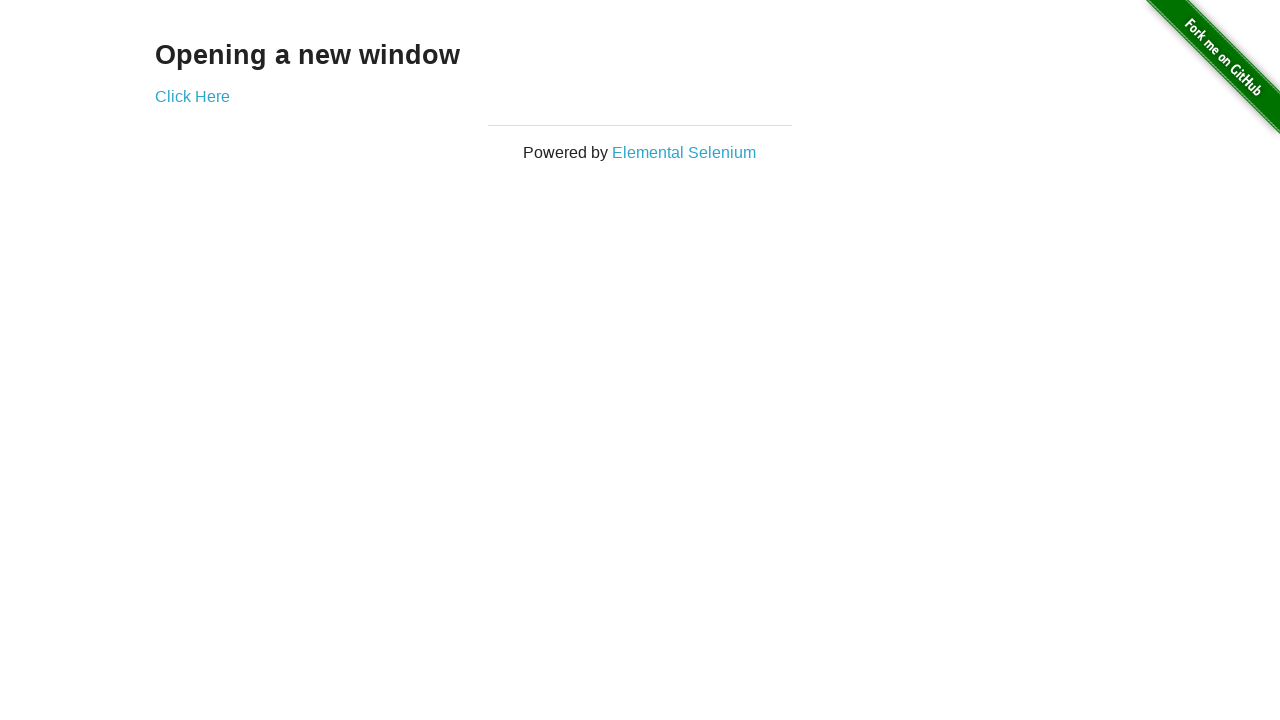

Clicked 'Click Here' link to open new window at (192, 96) on text=Click Here
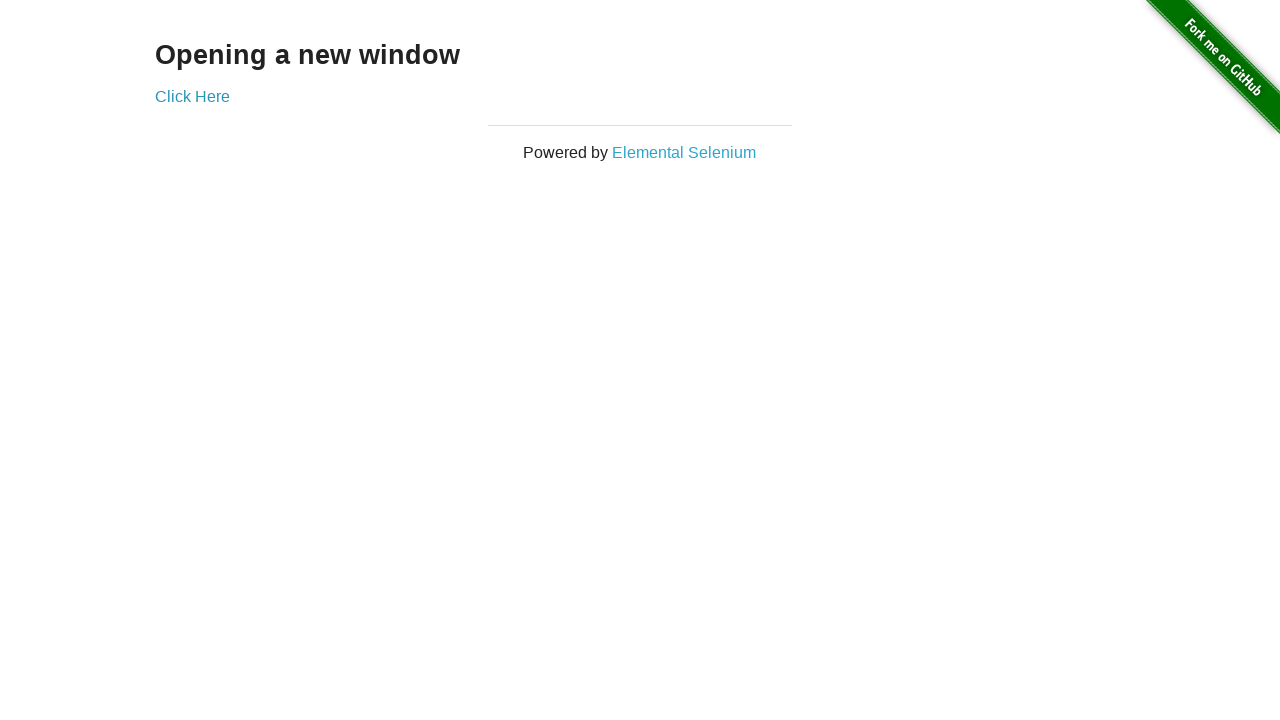

Captured new window page object
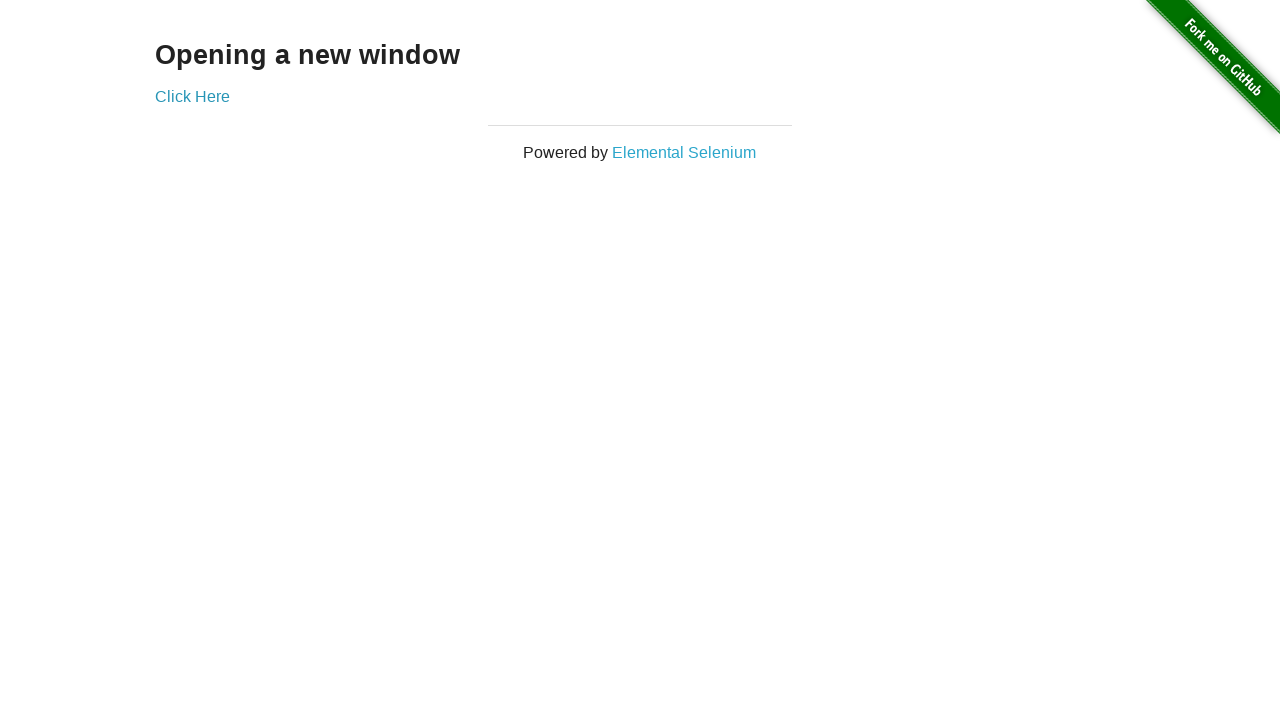

New window finished loading
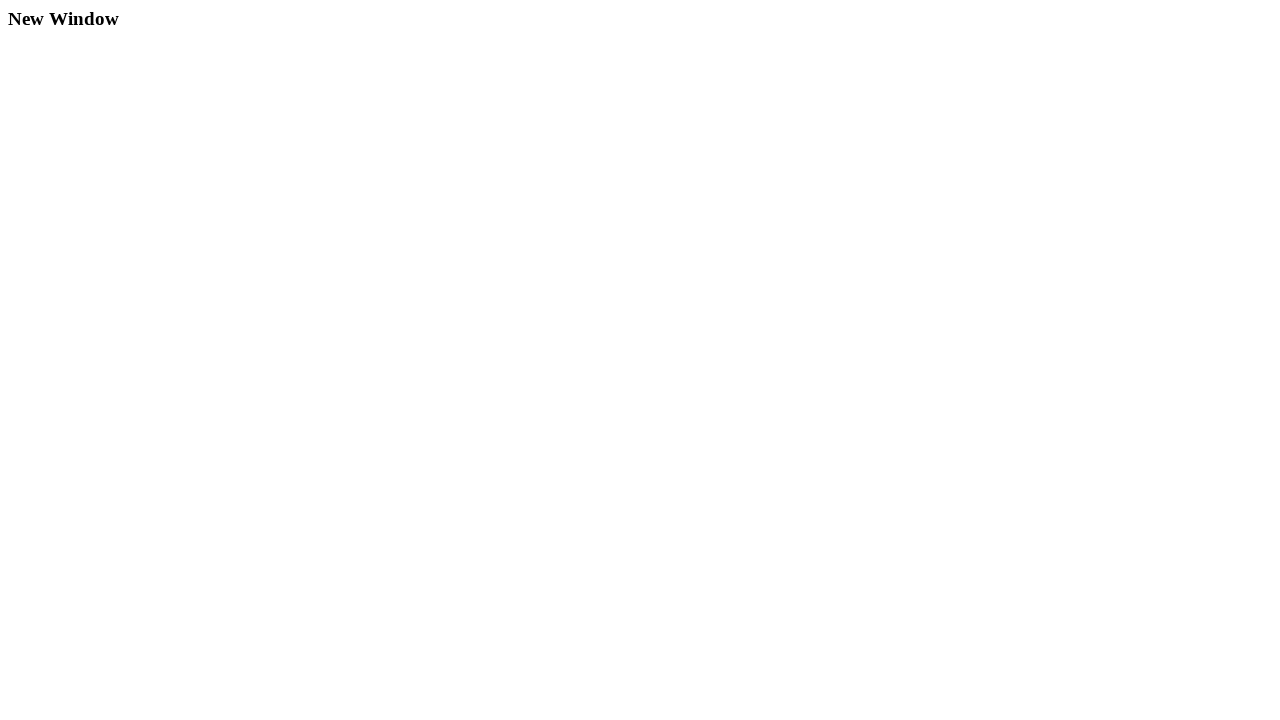

Verified 2 windows/tabs are now open
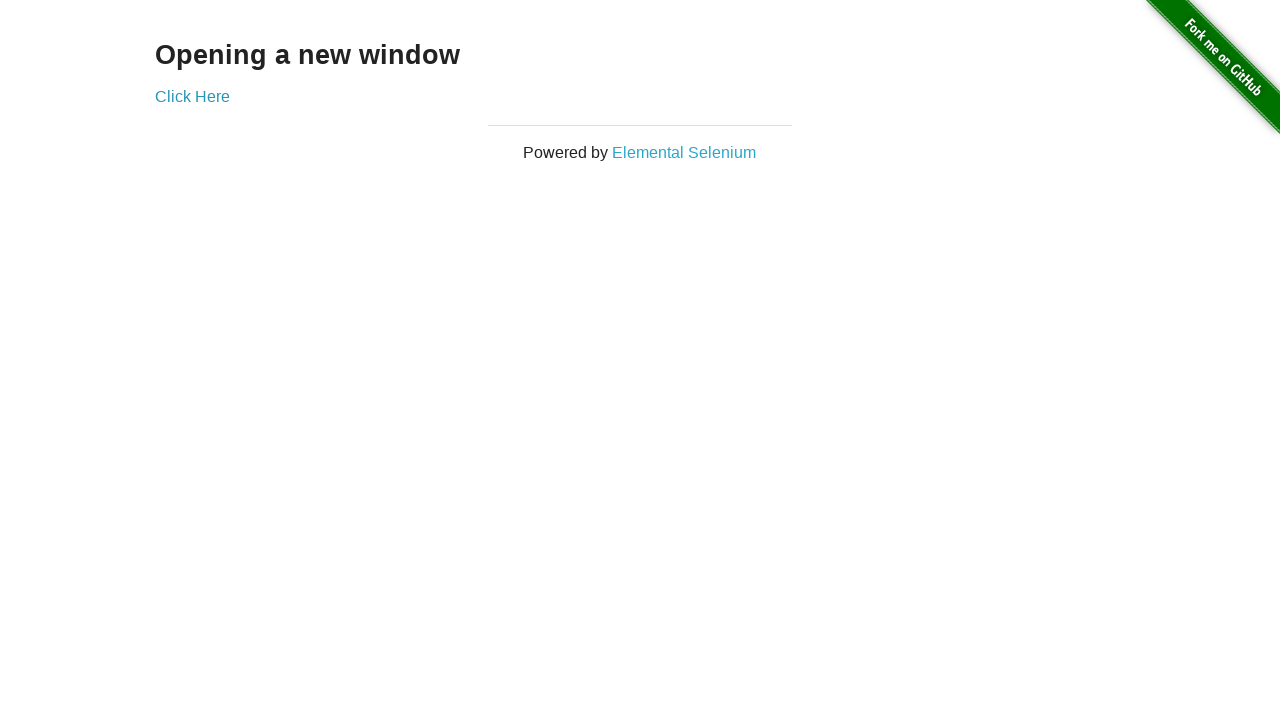

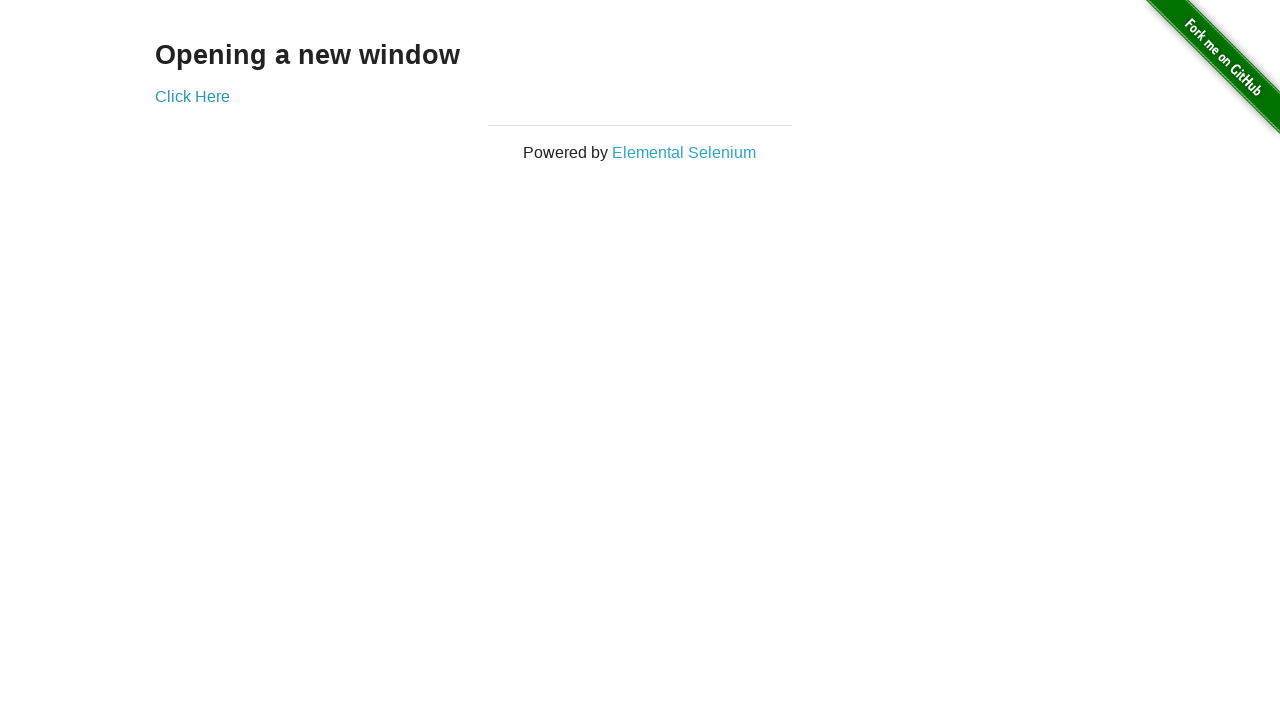